Searches for web development courses on Coursera by typing in the search box and submitting

Starting URL: https://www.coursera.org

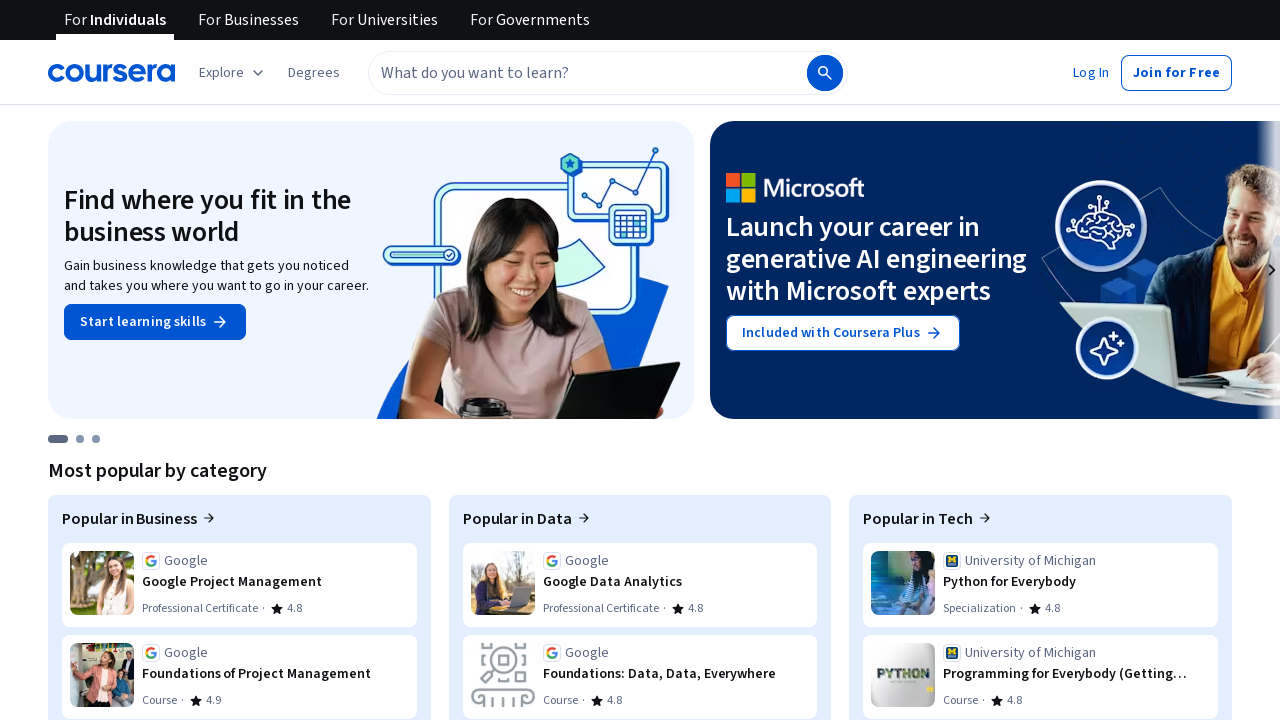

Filled search box with 'web development courses' on input[placeholder*='What do you want to learn']
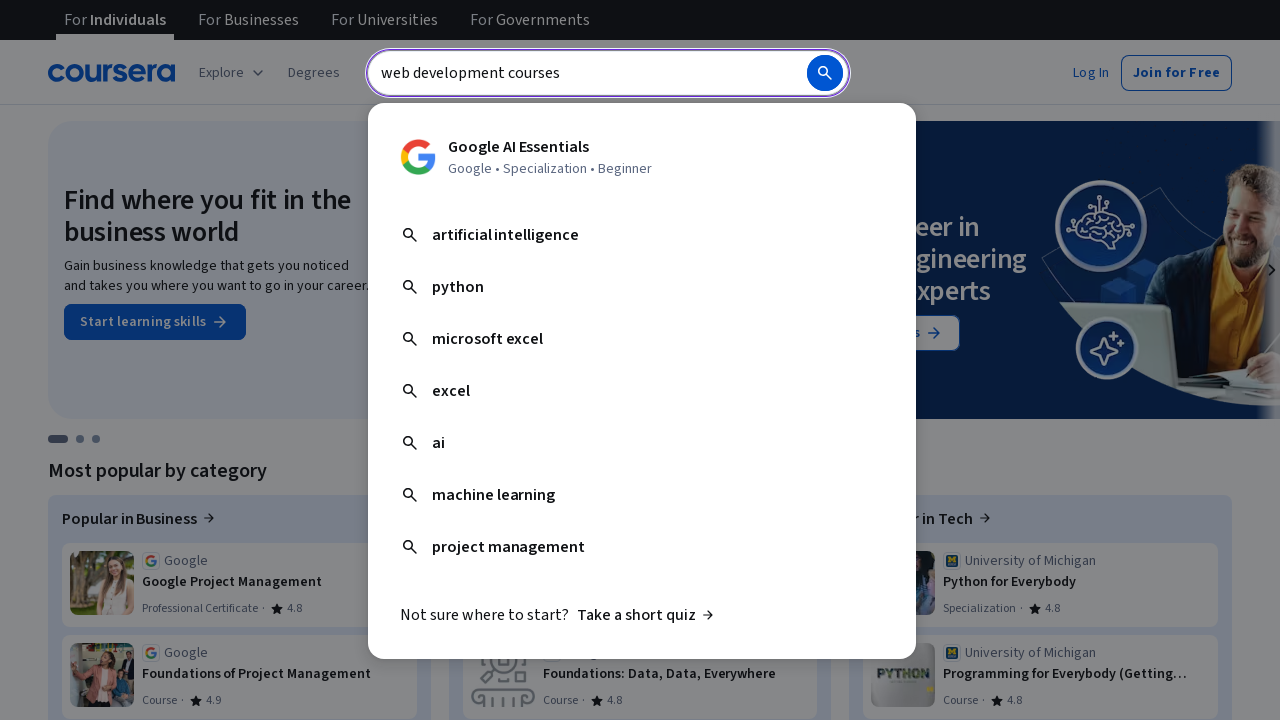

Clicked submit button to search for courses at (825, 72) on button[type='submit']
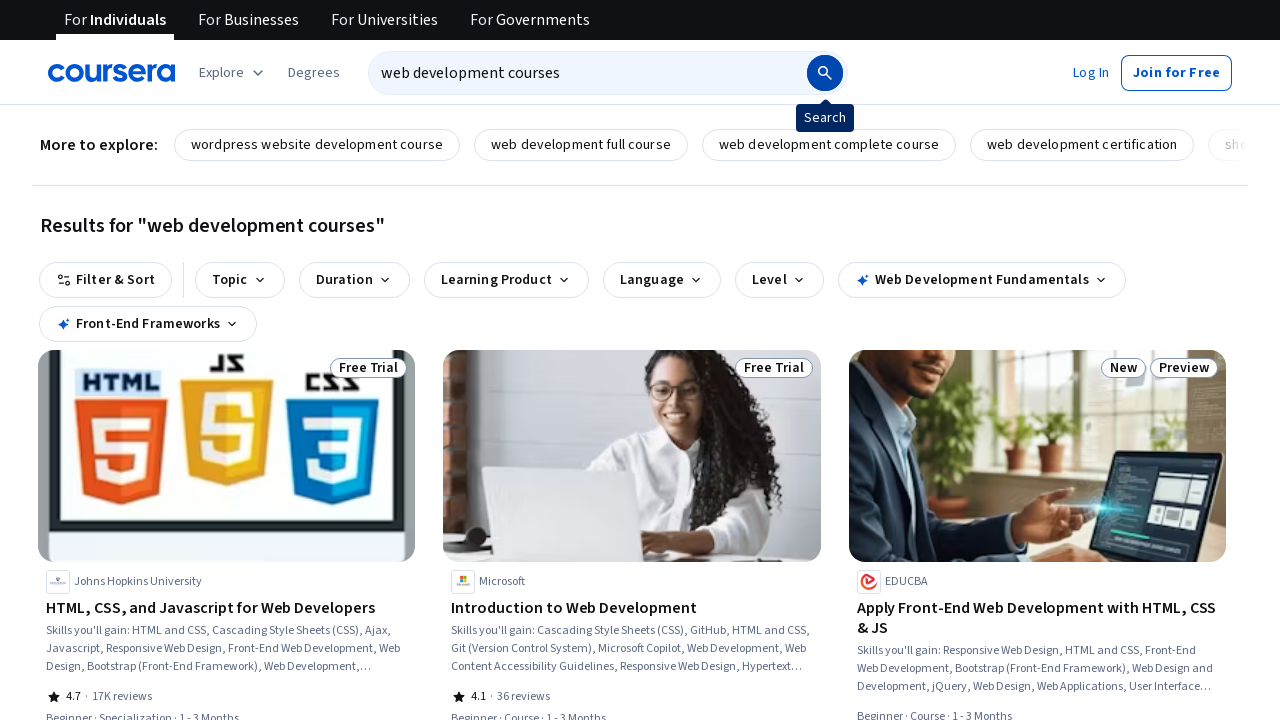

Search results loaded successfully
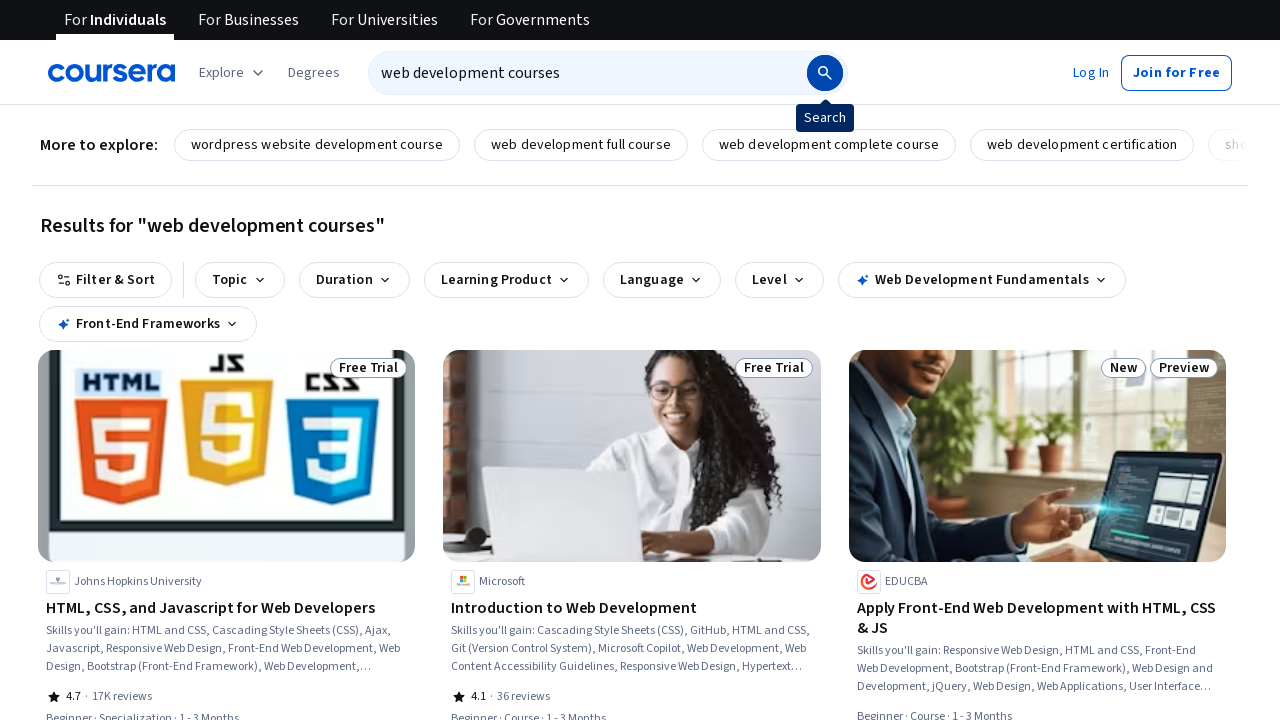

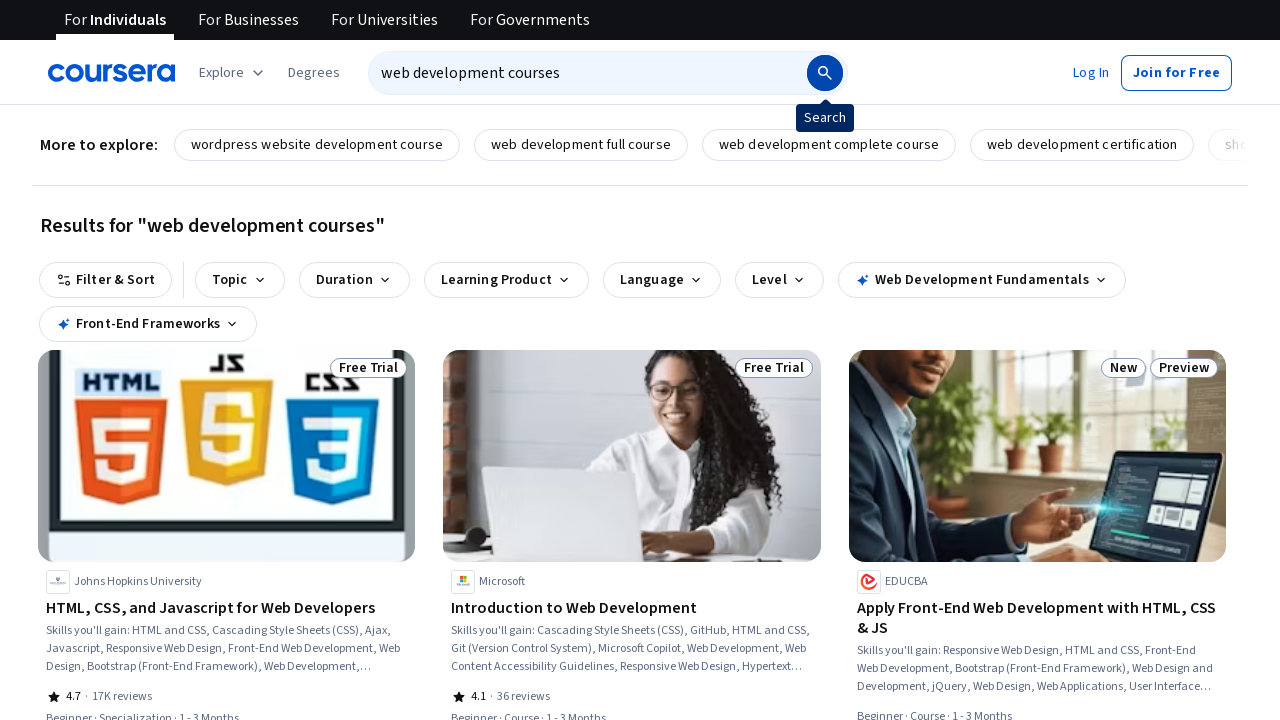